Navigates to Hepsiburada website and verifies that the page title, URL, and source code contain the expected text "hepsiburada"

Starting URL: https://www.hepsiburada.com/

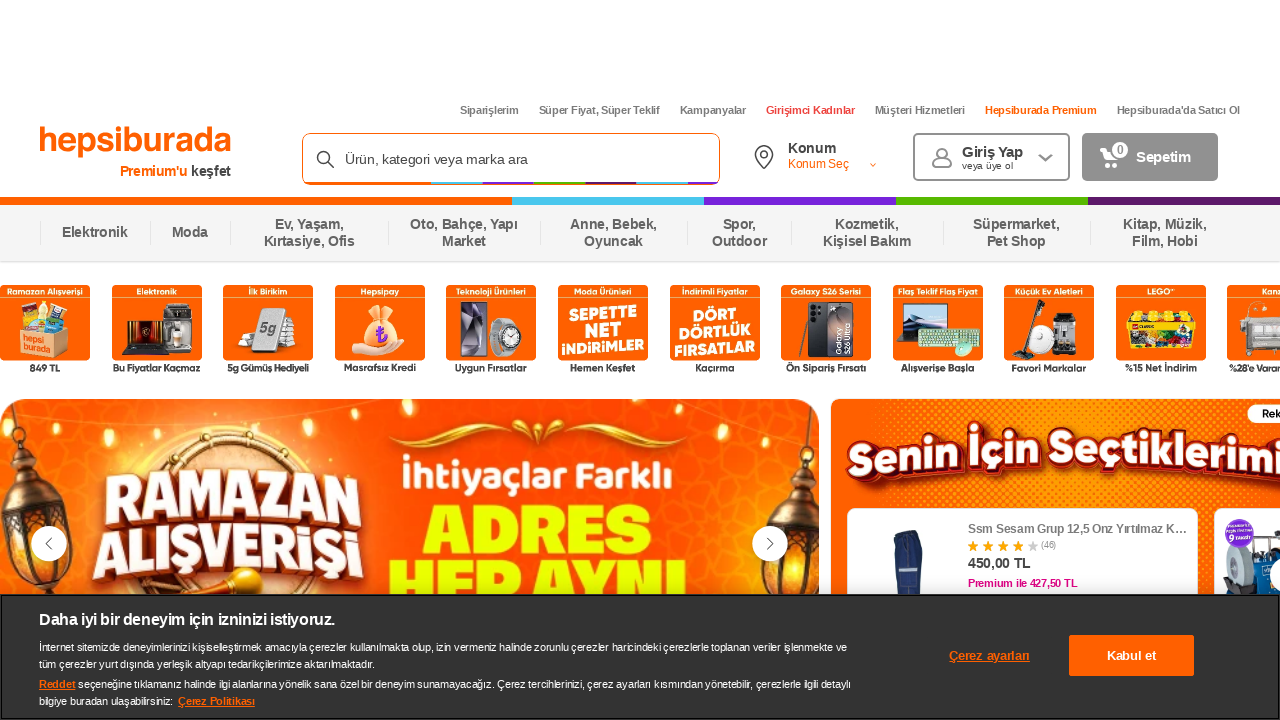

Retrieved page title
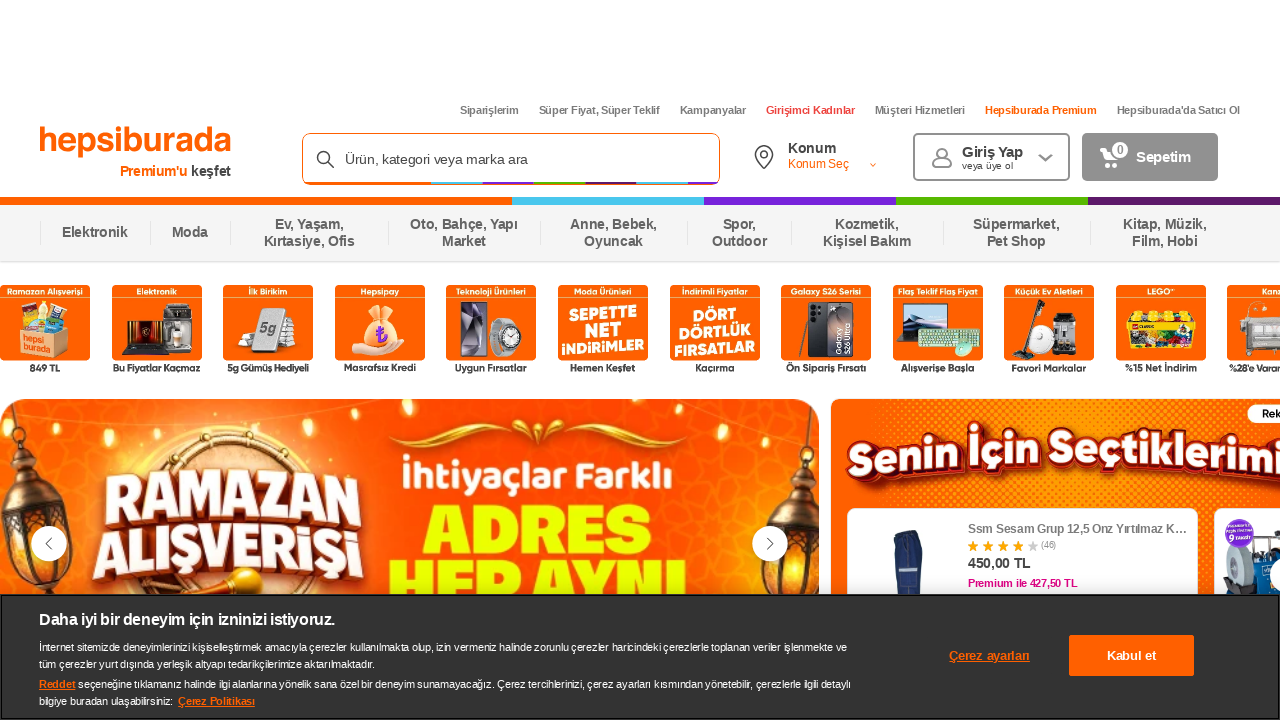

Retrieved current URL
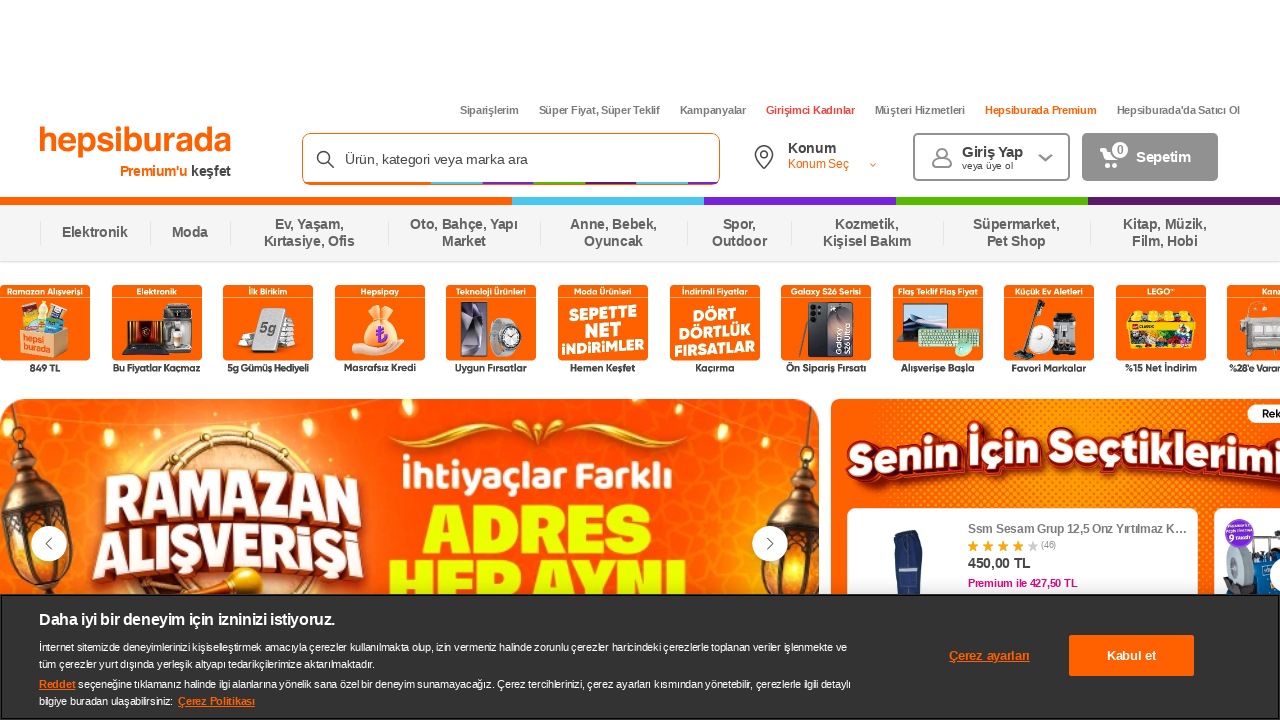

Retrieved page source code
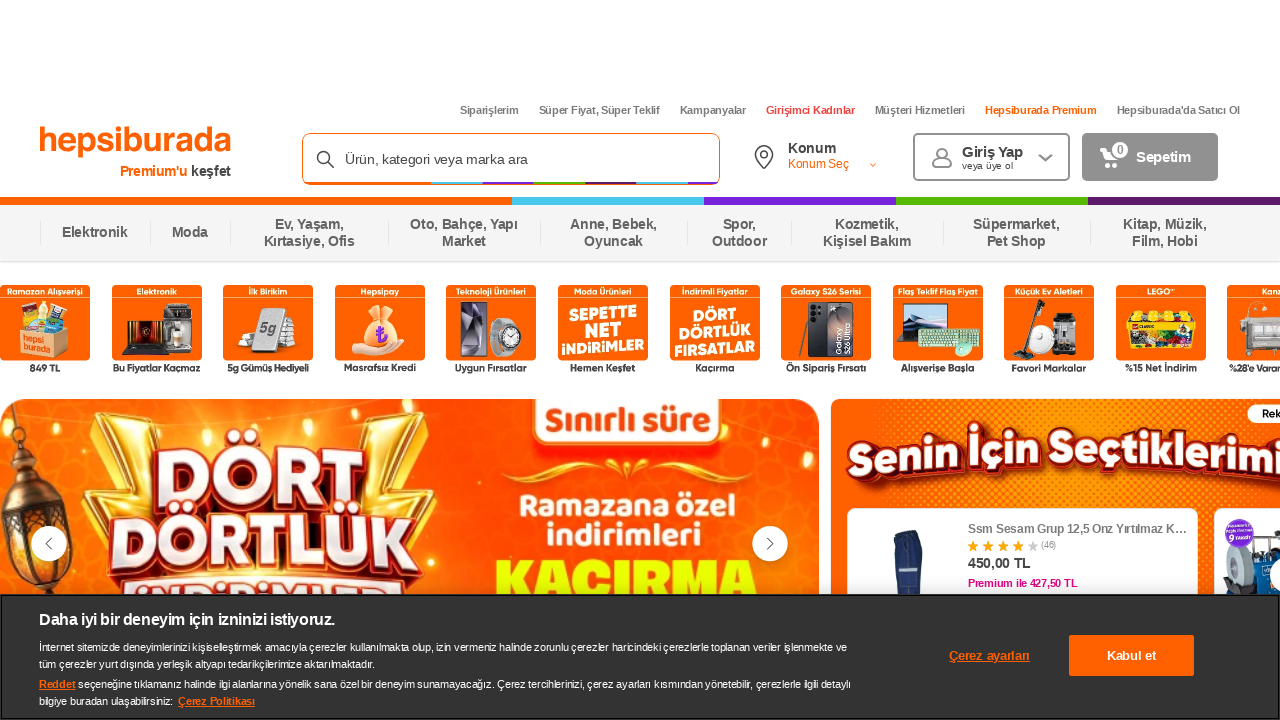

Verified that page title contains 'hepsiburada'
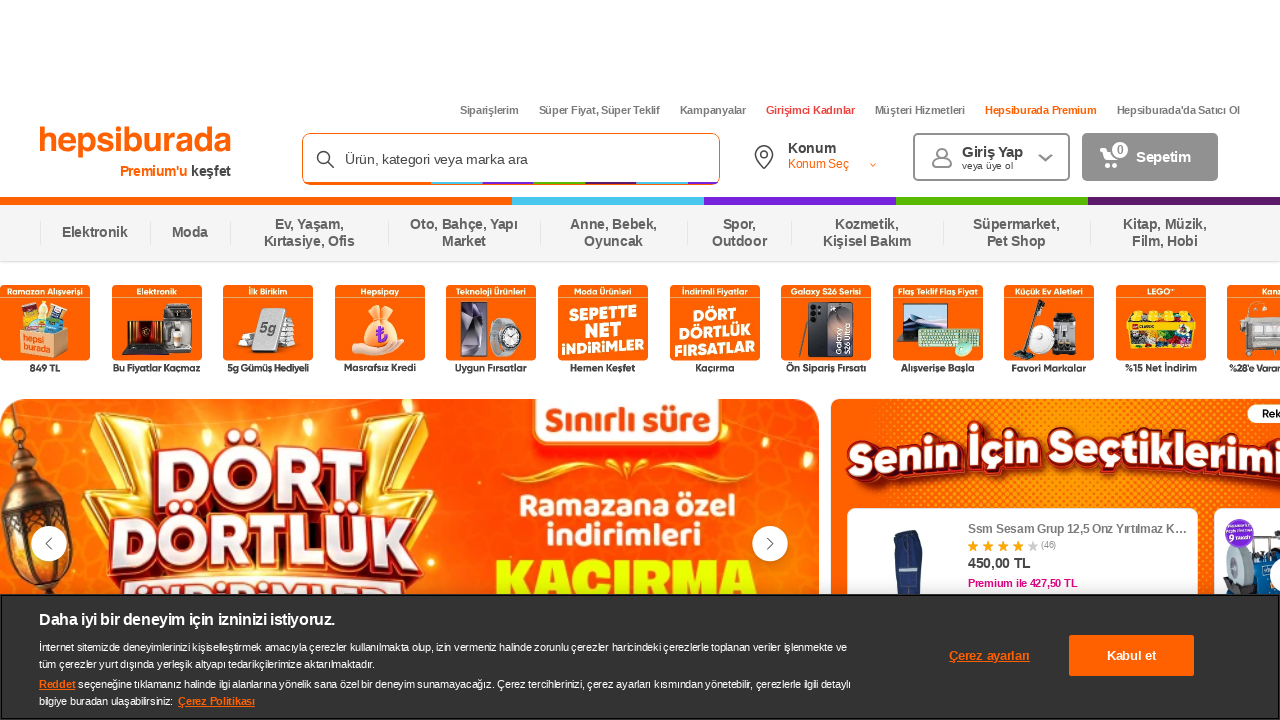

Verified that URL contains 'hepsiburada'
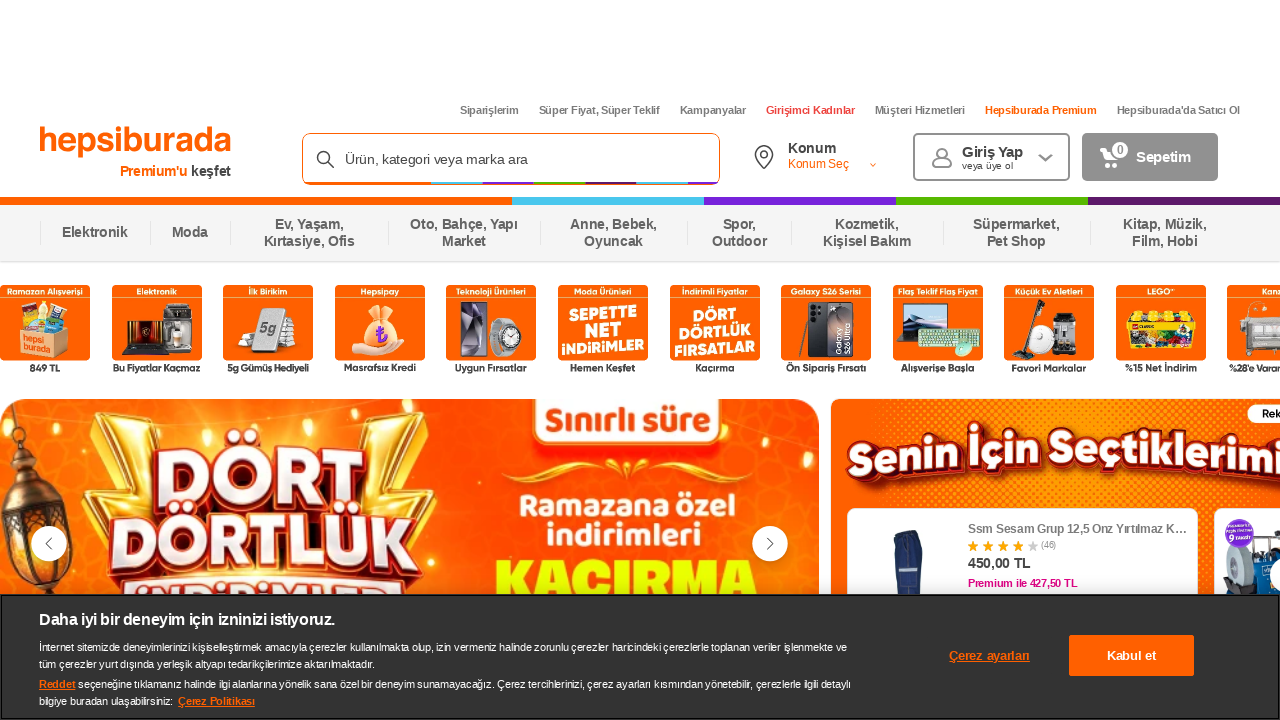

Verified that page source code contains 'hepsiburada'
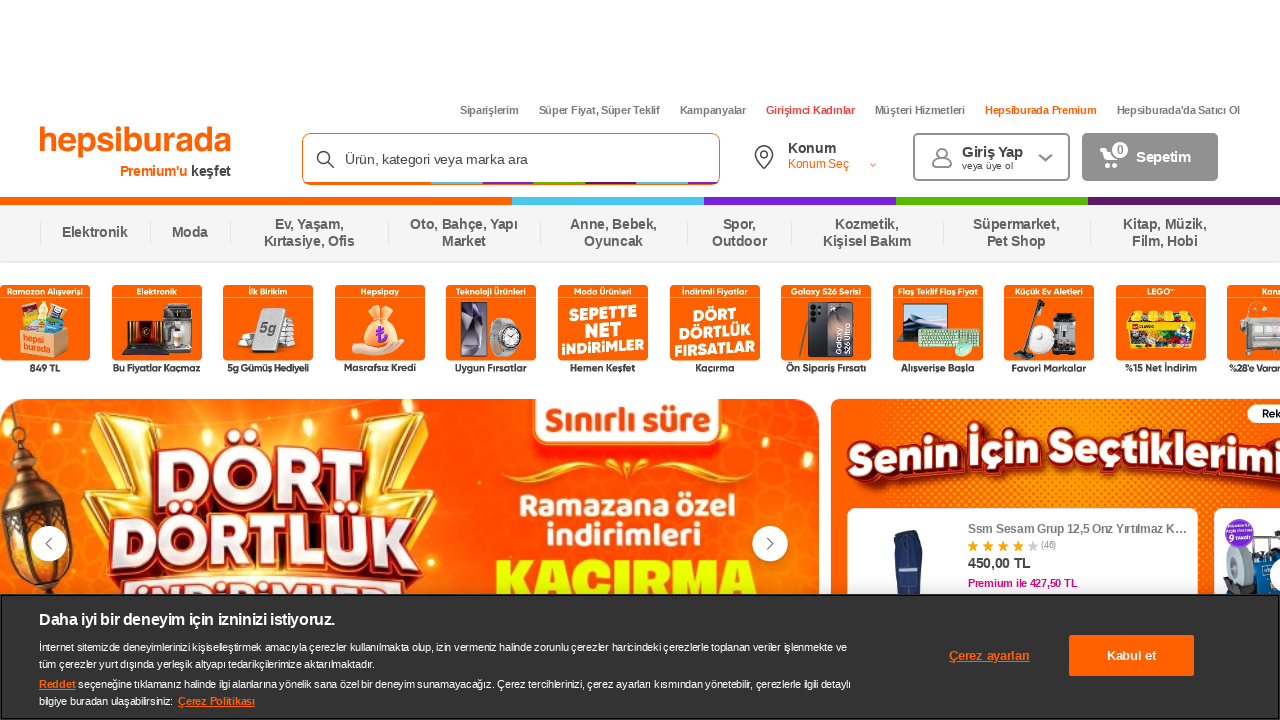

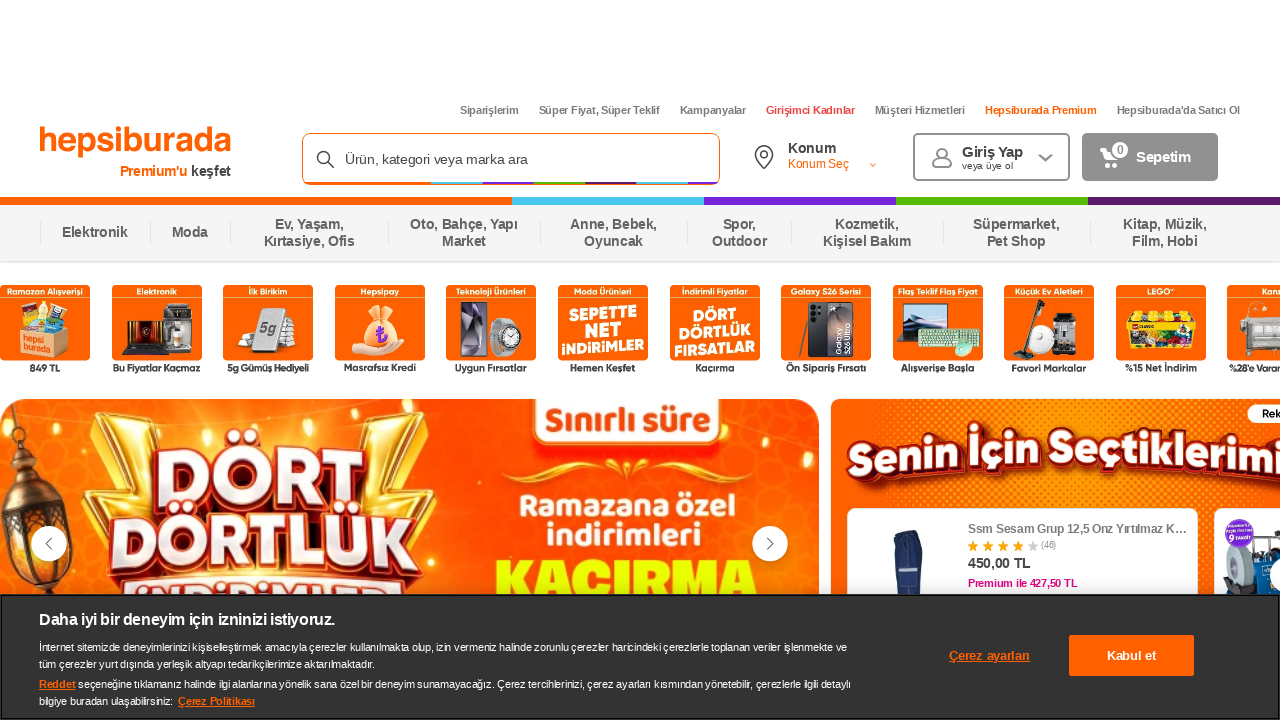